Adds a new todo record by filling the input field and pressing Enter

Starting URL: https://demo.playwright.dev/todomvc/#/

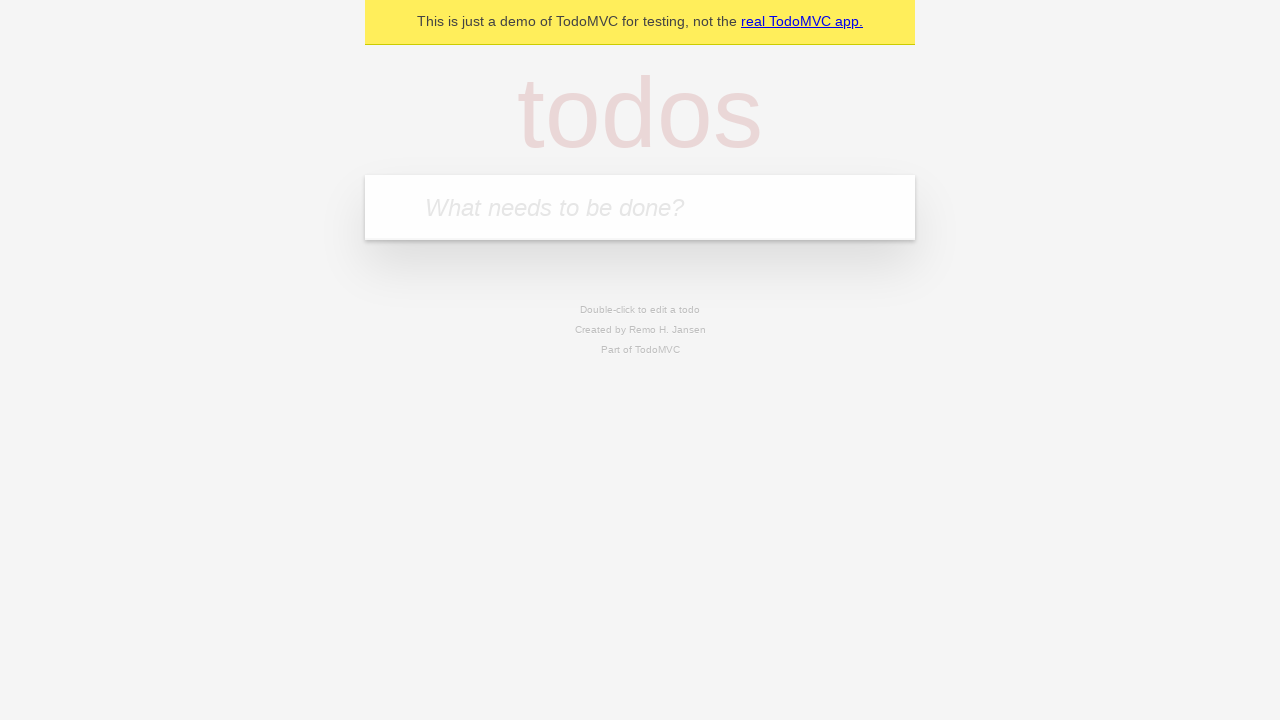

Filled todo input field with 'abc' on internal:attr=[placeholder="What needs to be done?"i]
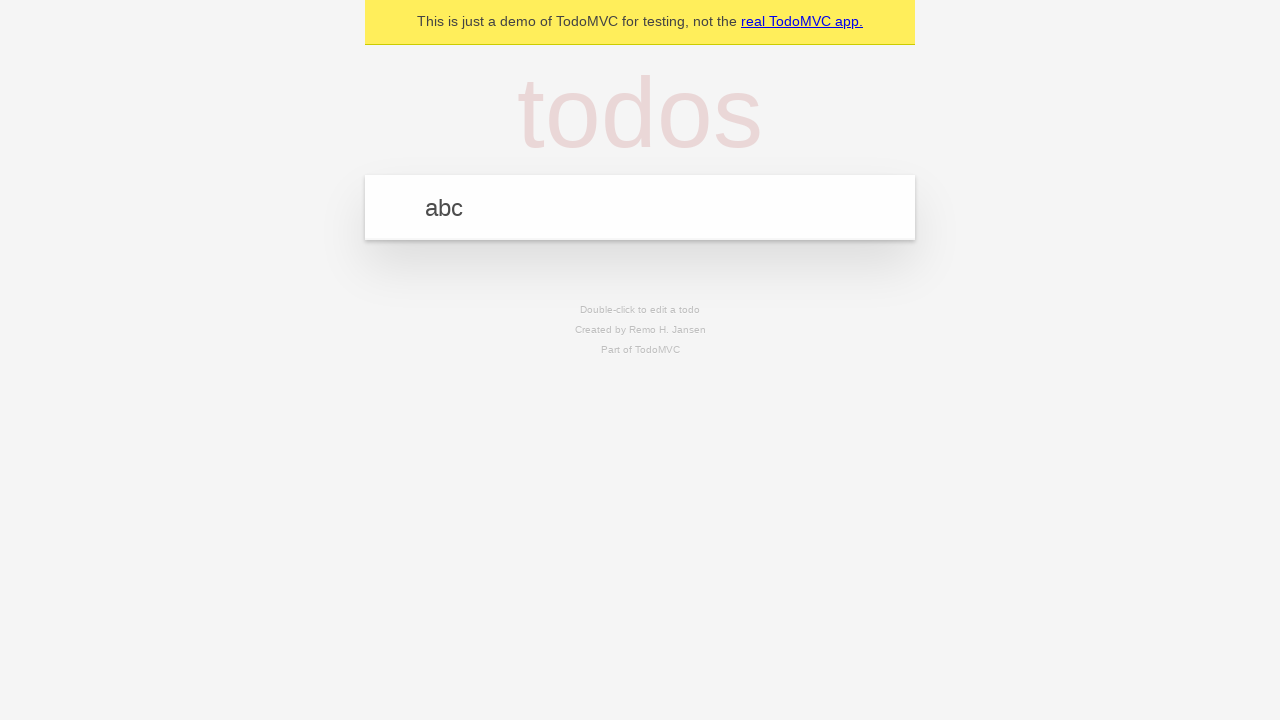

Pressed Enter to add the todo record on internal:attr=[placeholder="What needs to be done?"i]
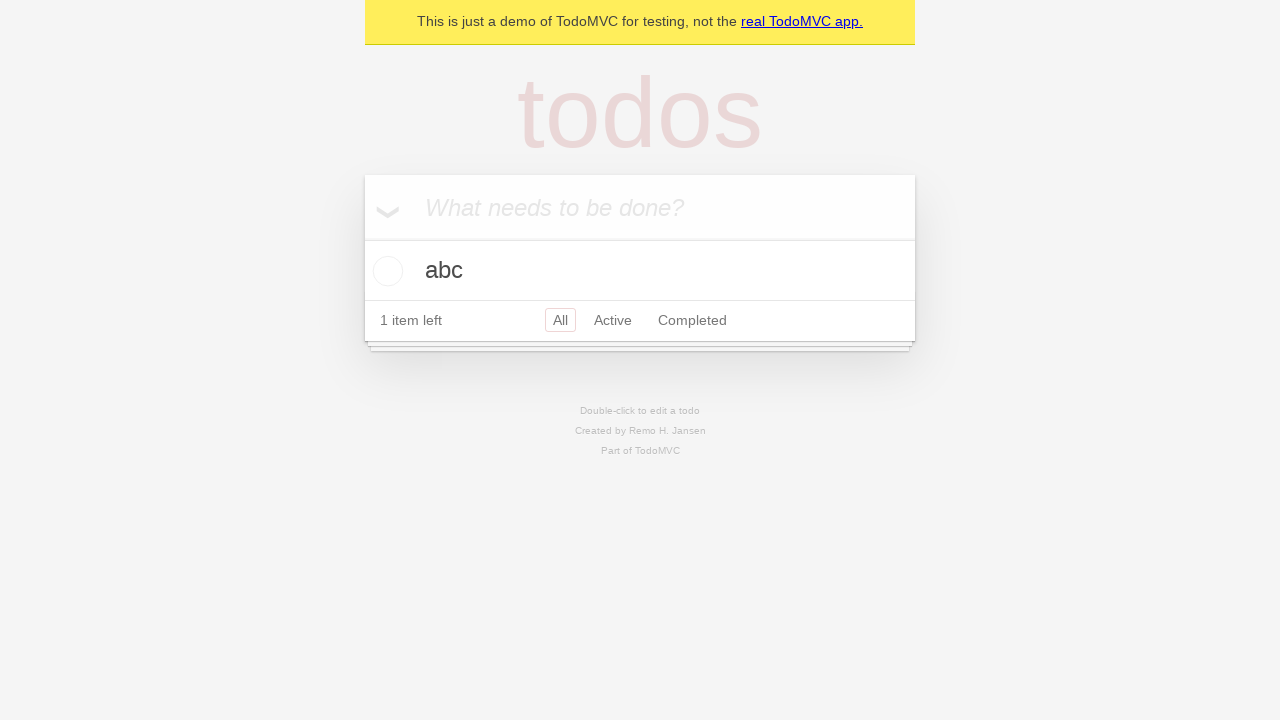

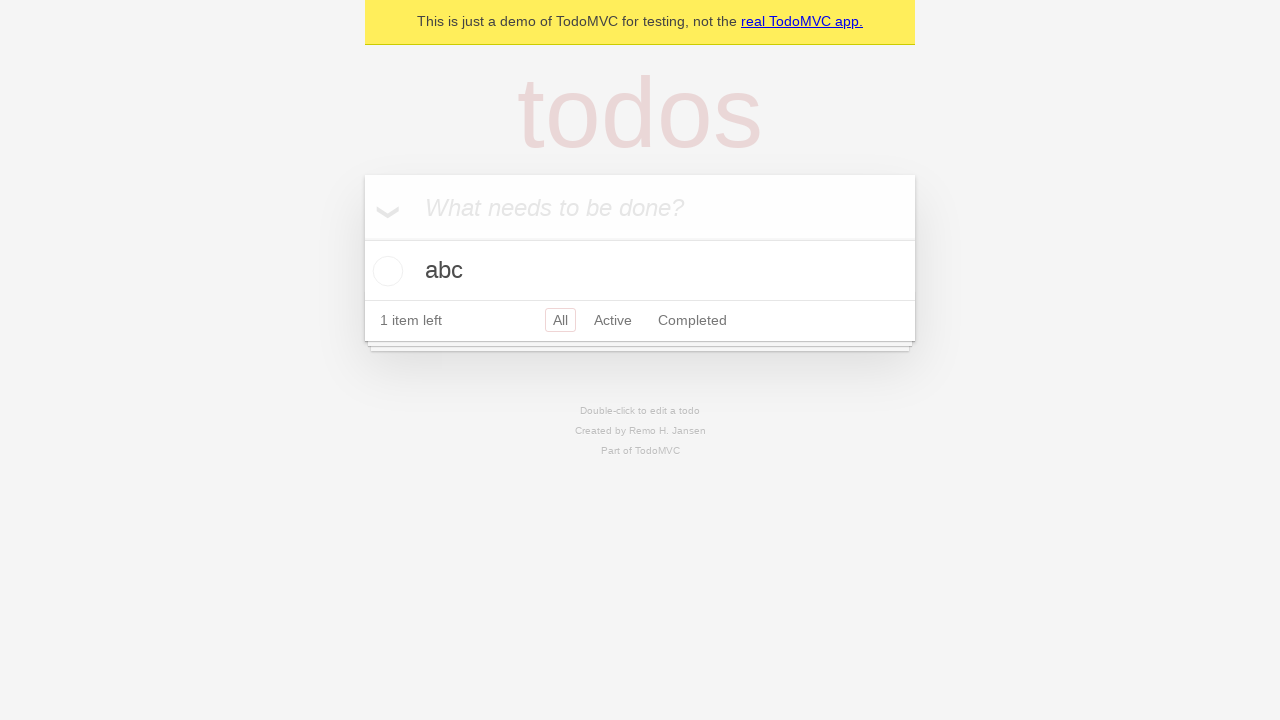